Tests scrolling functionality and table data validation by scrolling the page and a fixed table, then summing values in table columns to verify totals

Starting URL: https://rahulshettyacademy.com/AutomationPractice/

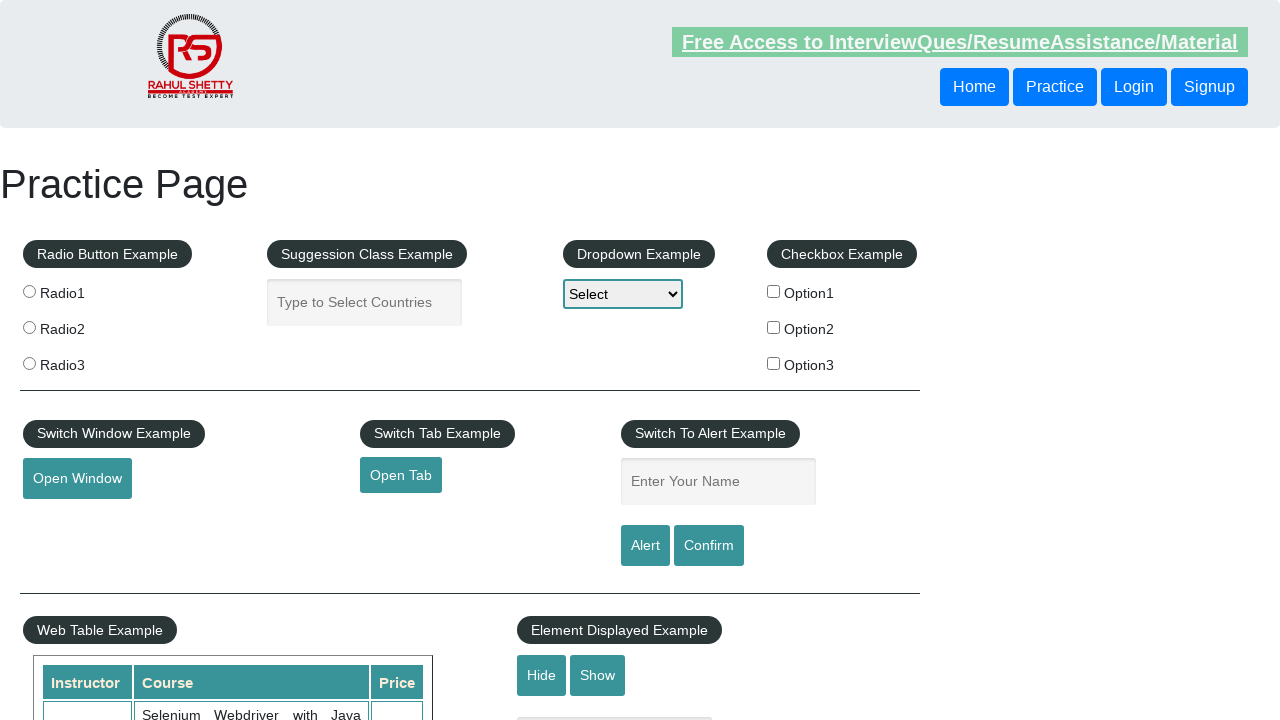

Scrolled down main page by 500px
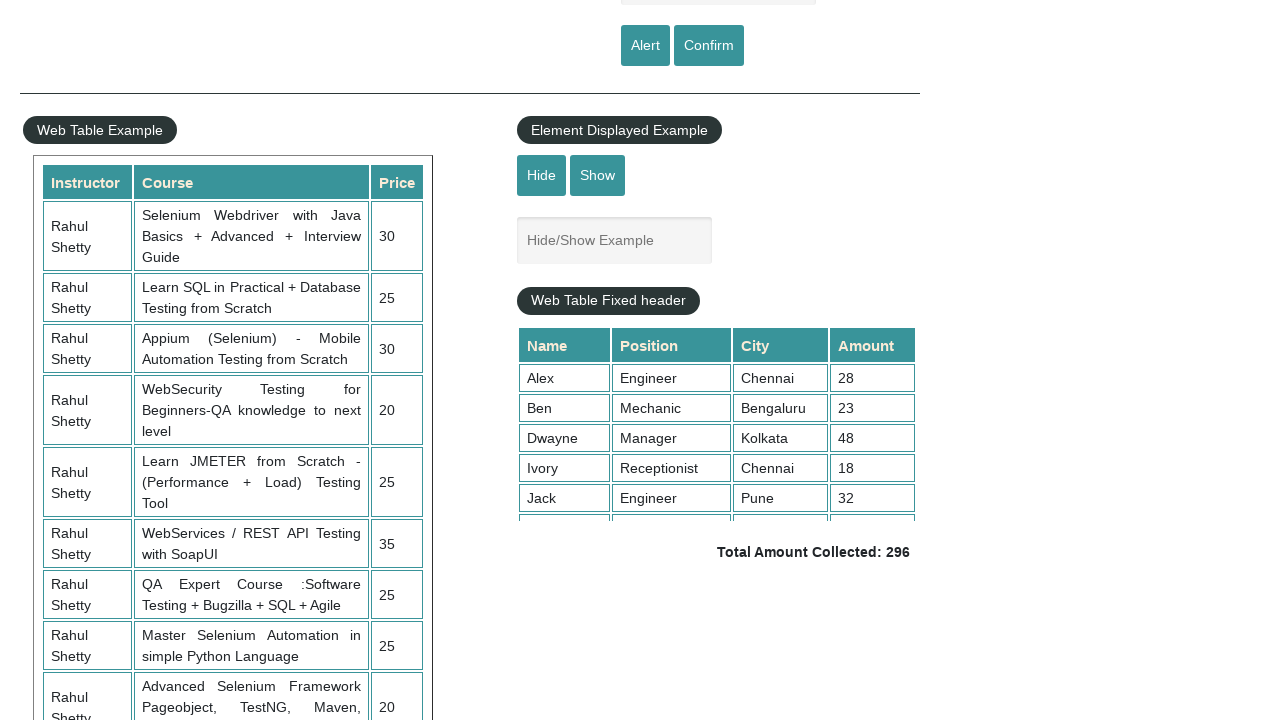

Scrolled fixed table element to 5000px
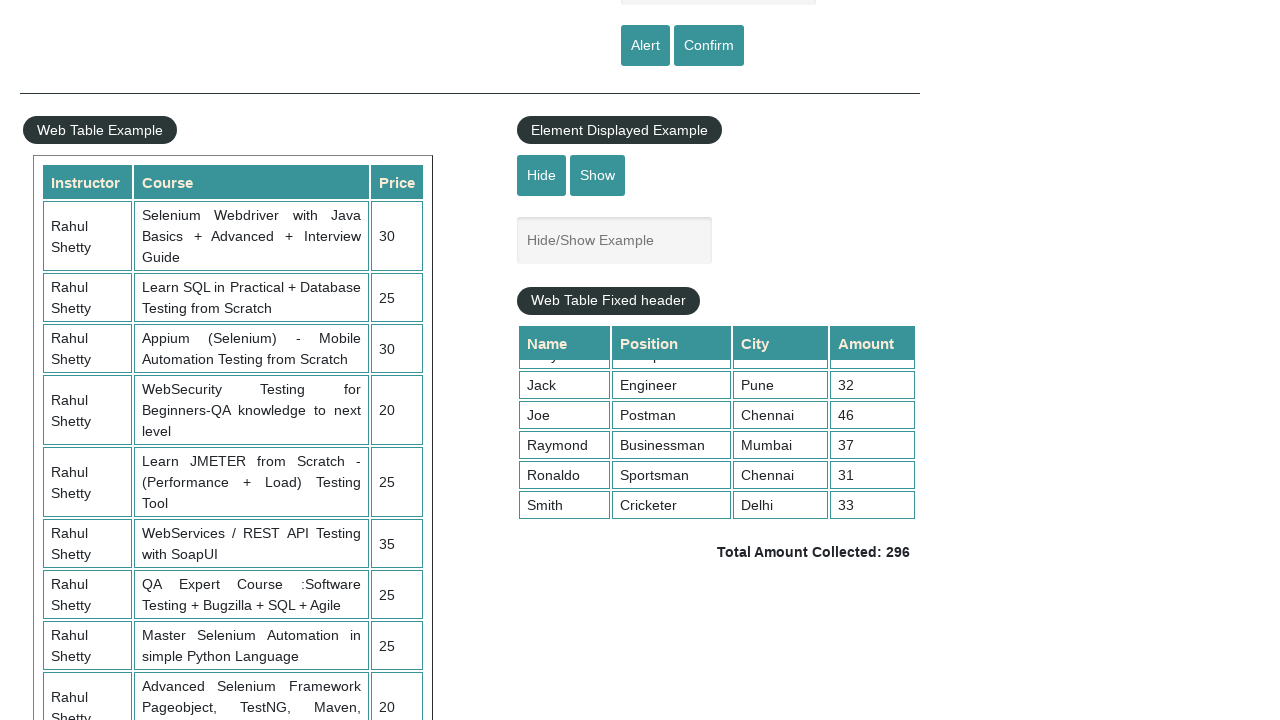

Table data in 4th column became visible
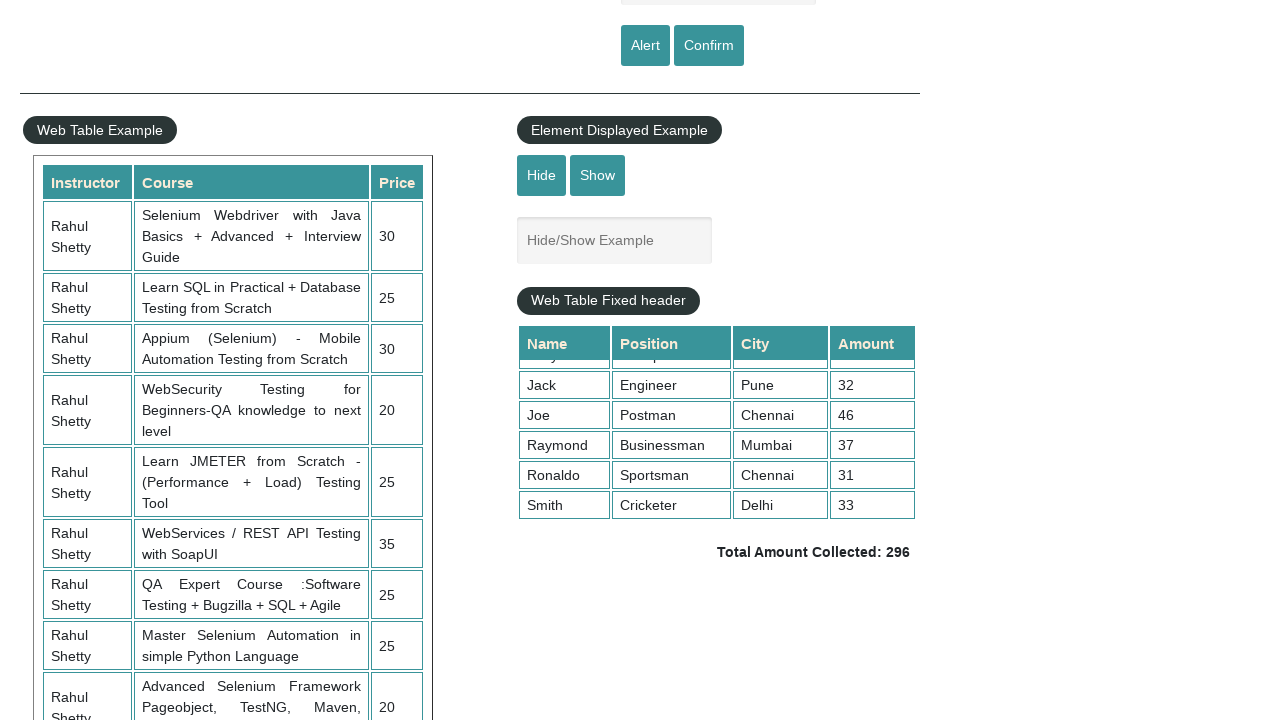

Retrieved all values from 4th column of fixed table
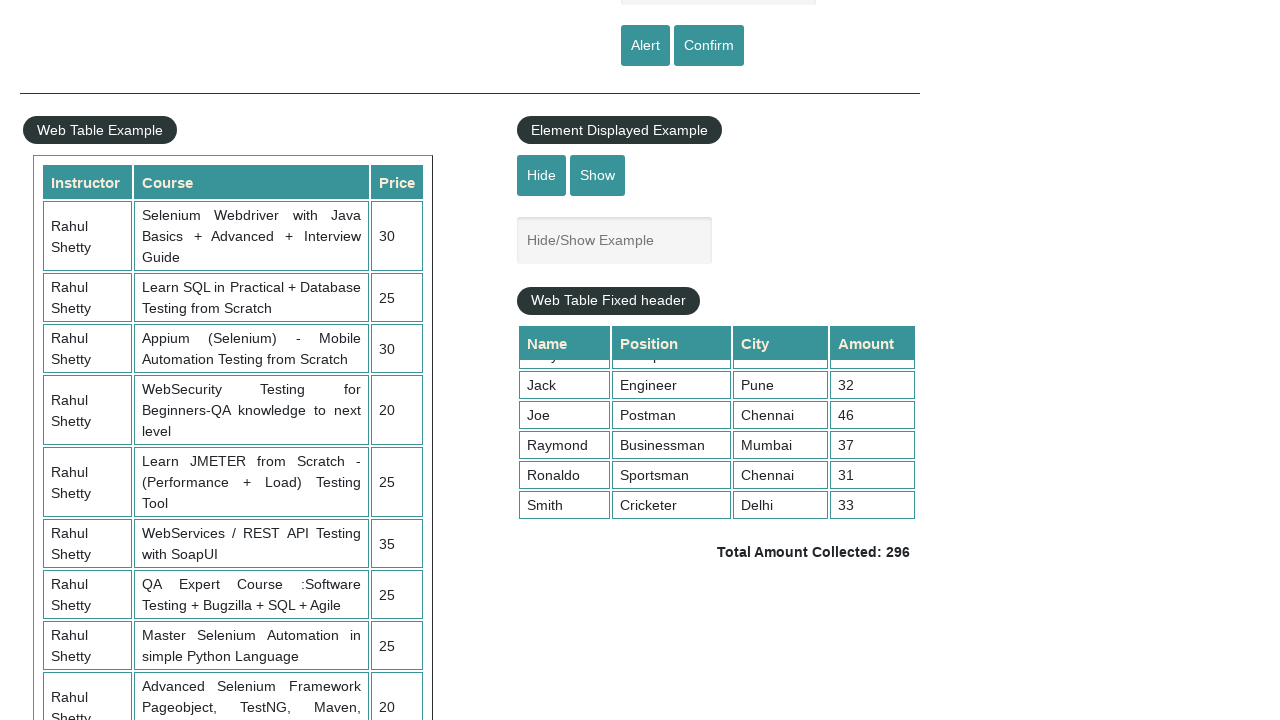

Calculated sum of 4th column values: 296
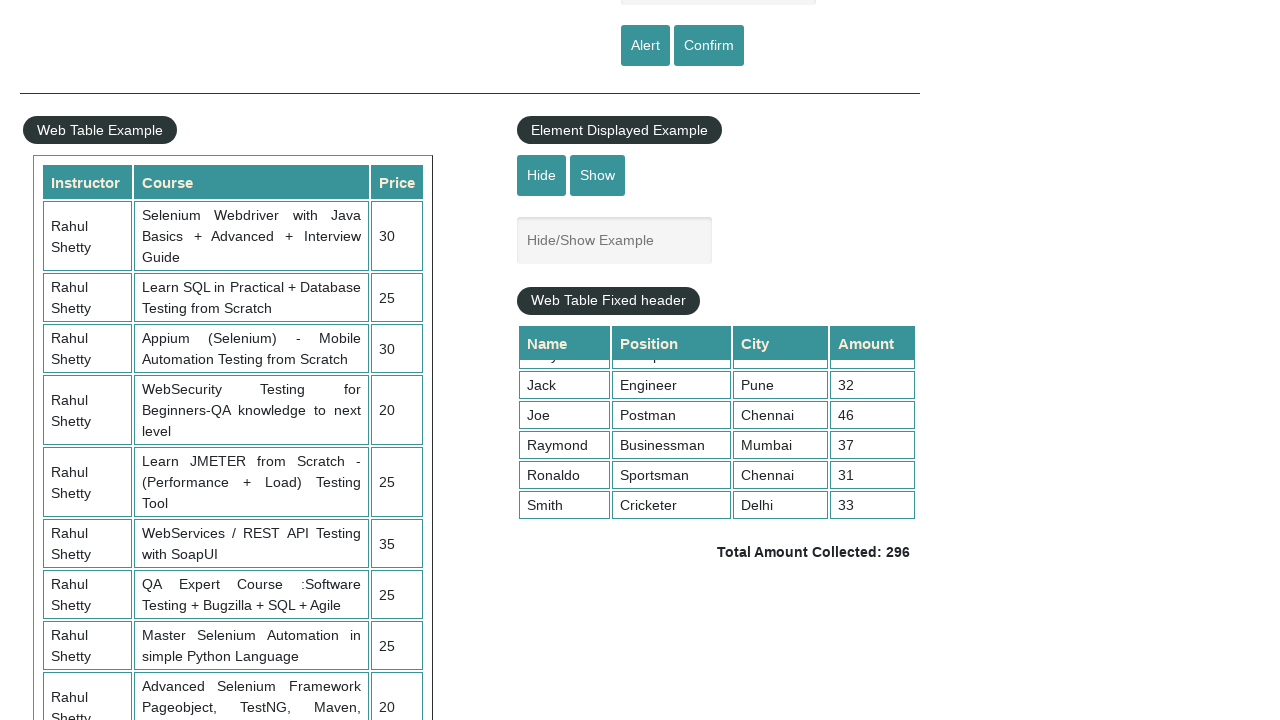

Retrieved displayed total amount from page
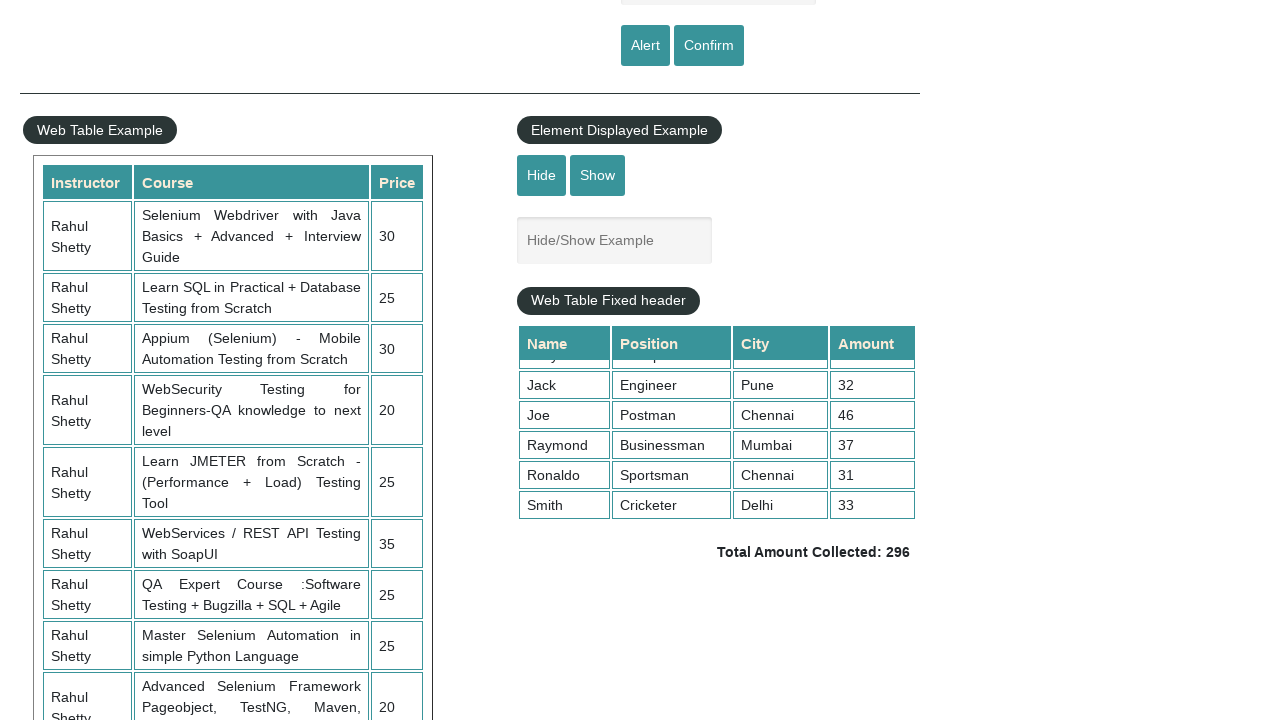

Parsed displayed total: 296
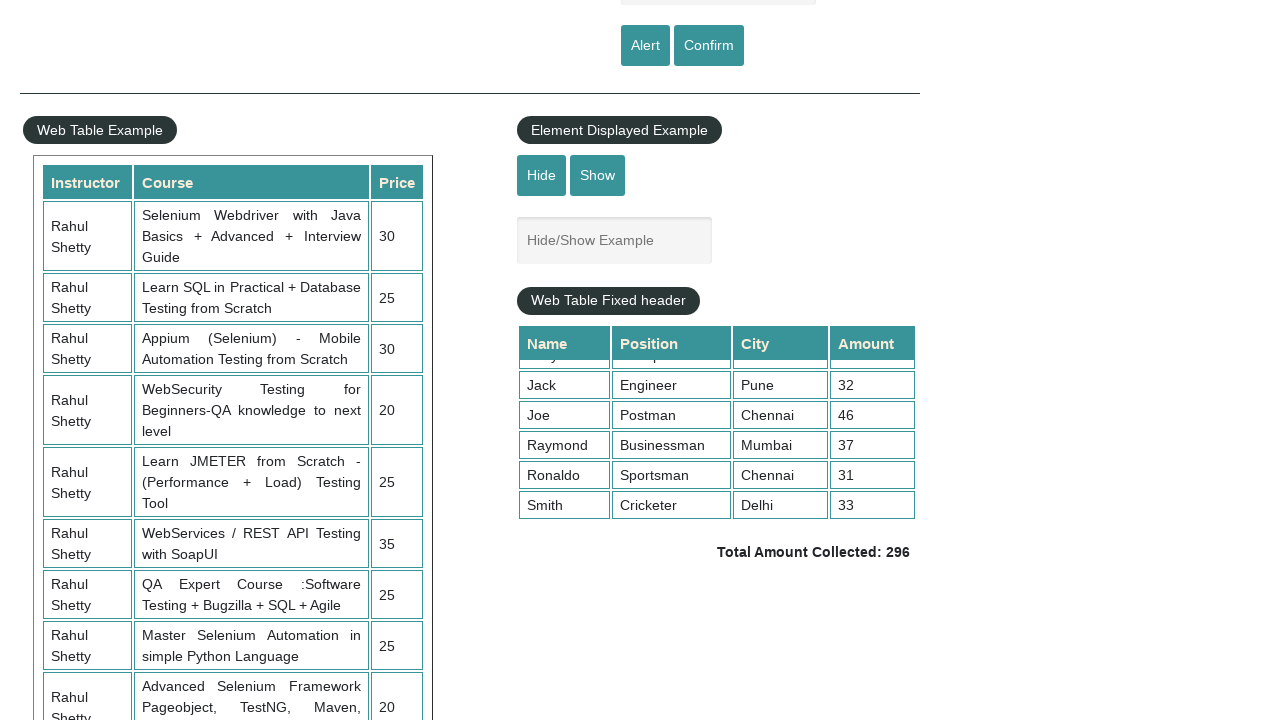

Verified that calculated sum (296) matches displayed total (296)
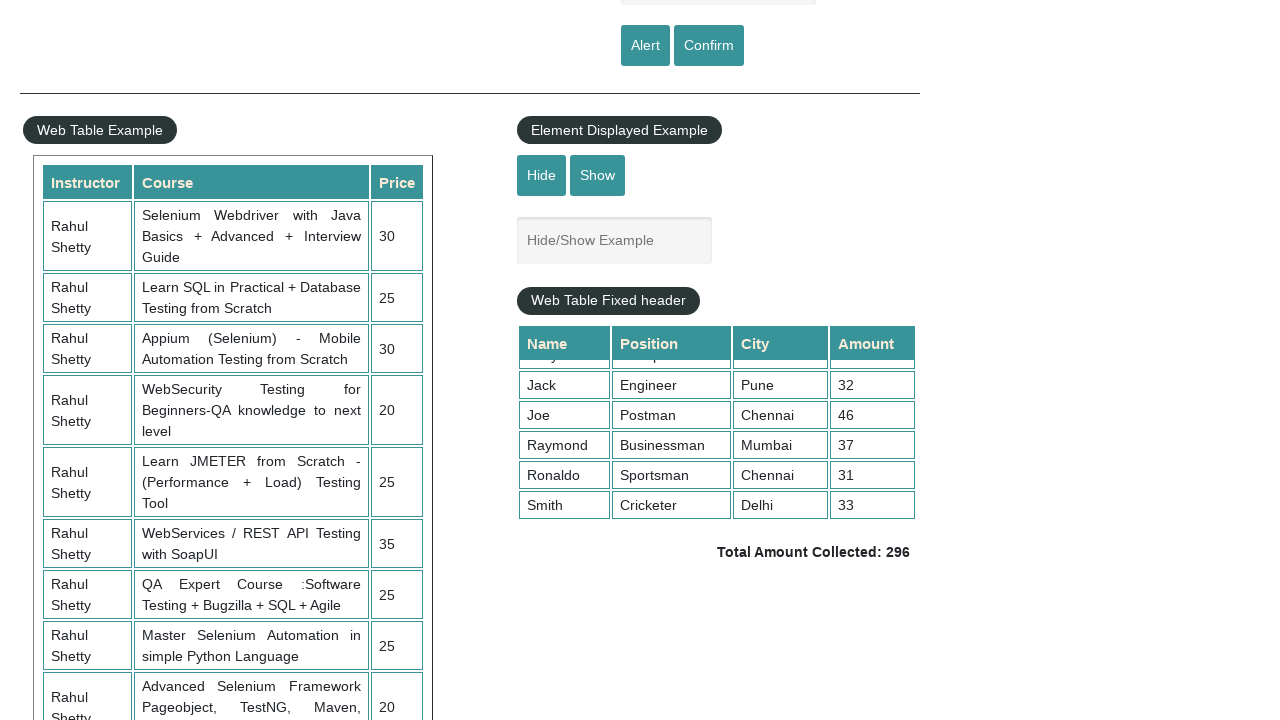

Retrieved all values from 3rd column of second table
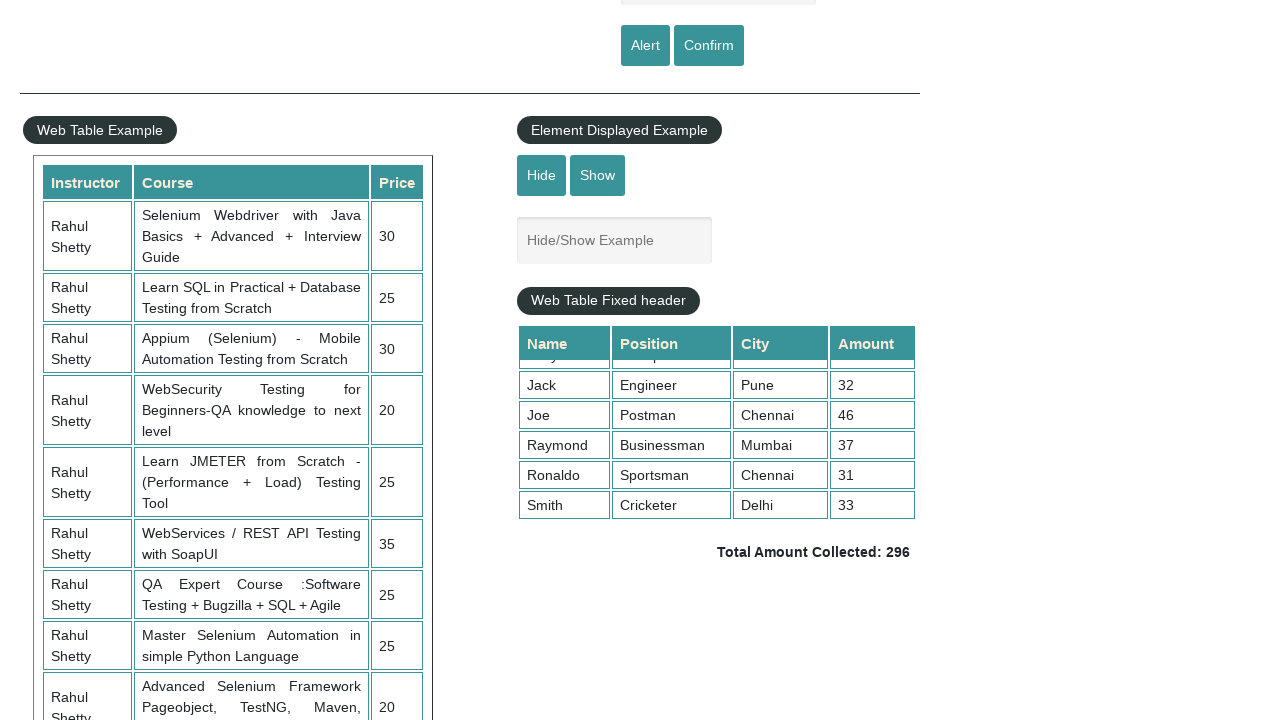

Calculated sum of second table 3rd column values: 235
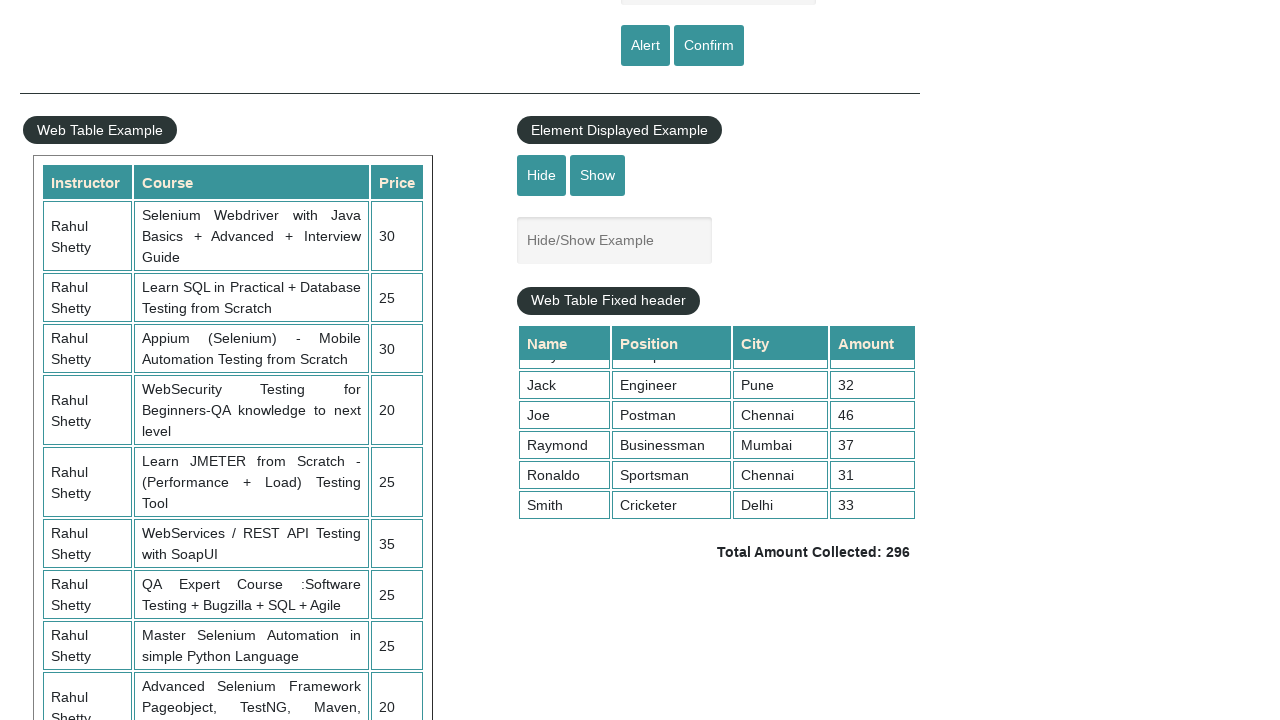

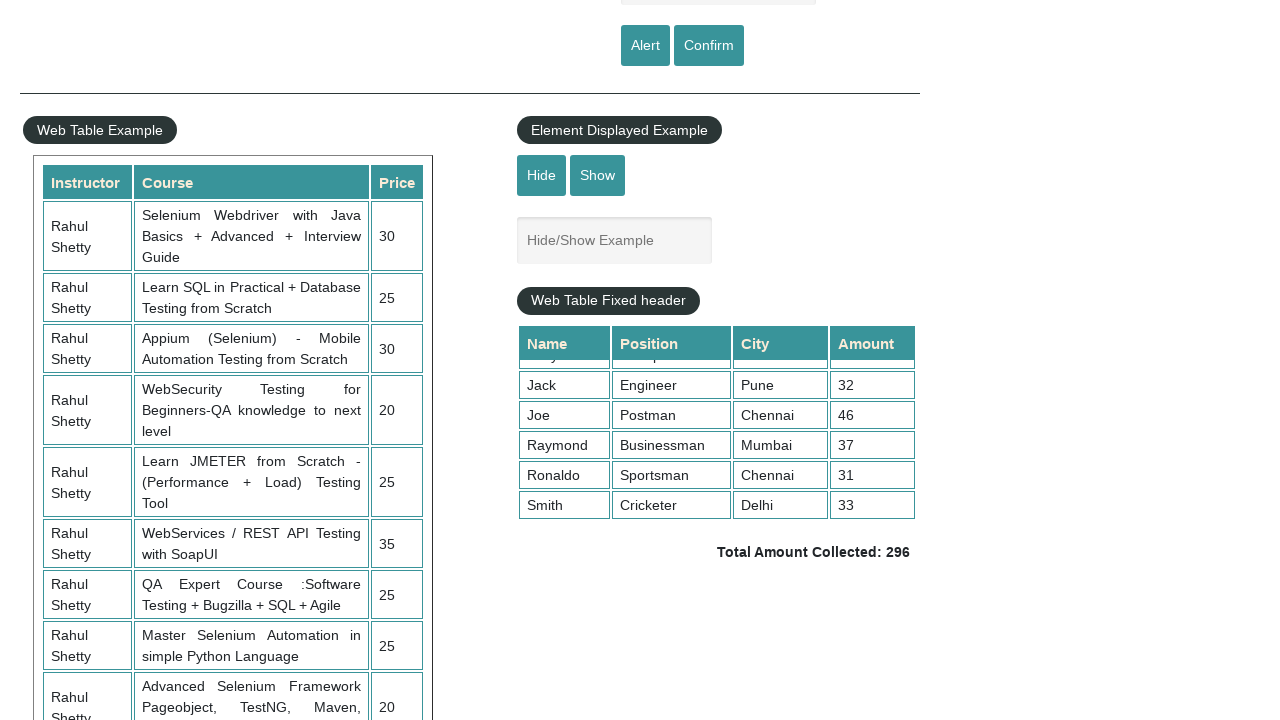